Tests unmarking items as complete by checking and then unchecking a todo item

Starting URL: https://demo.playwright.dev/todomvc

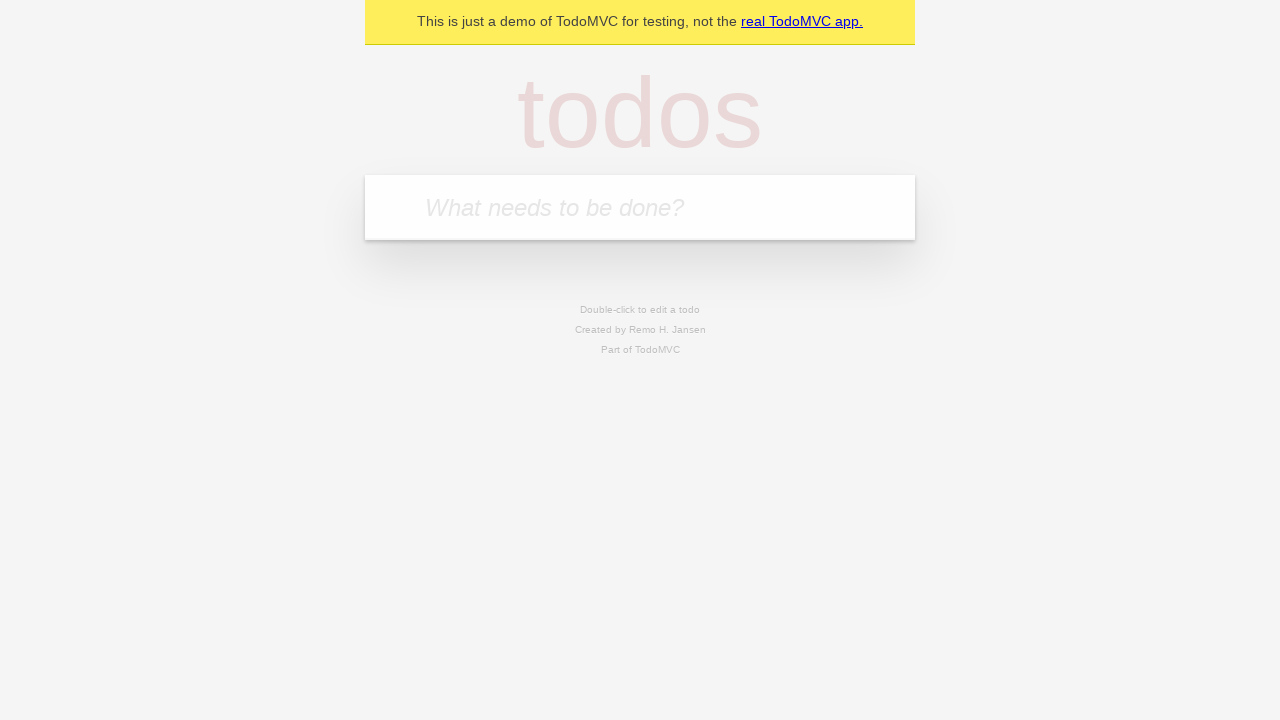

Filled todo input with 'buy some cheese' on internal:attr=[placeholder="What needs to be done?"i]
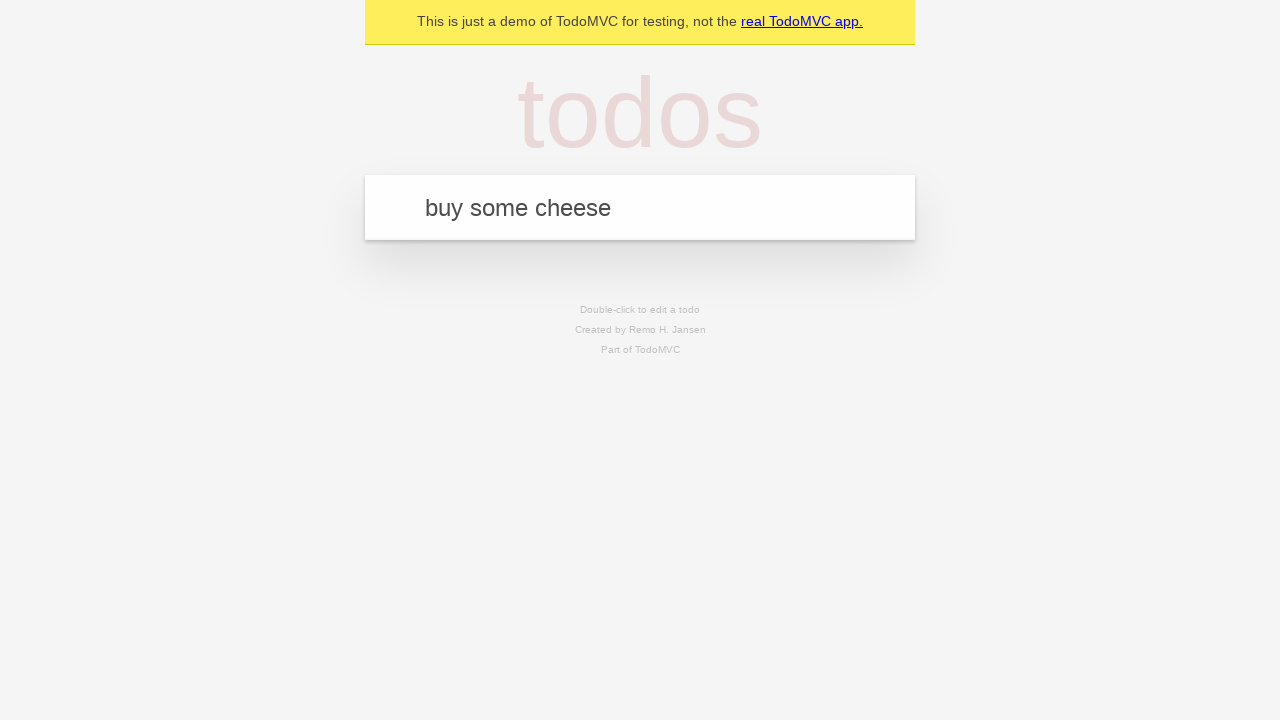

Pressed Enter to create first todo item on internal:attr=[placeholder="What needs to be done?"i]
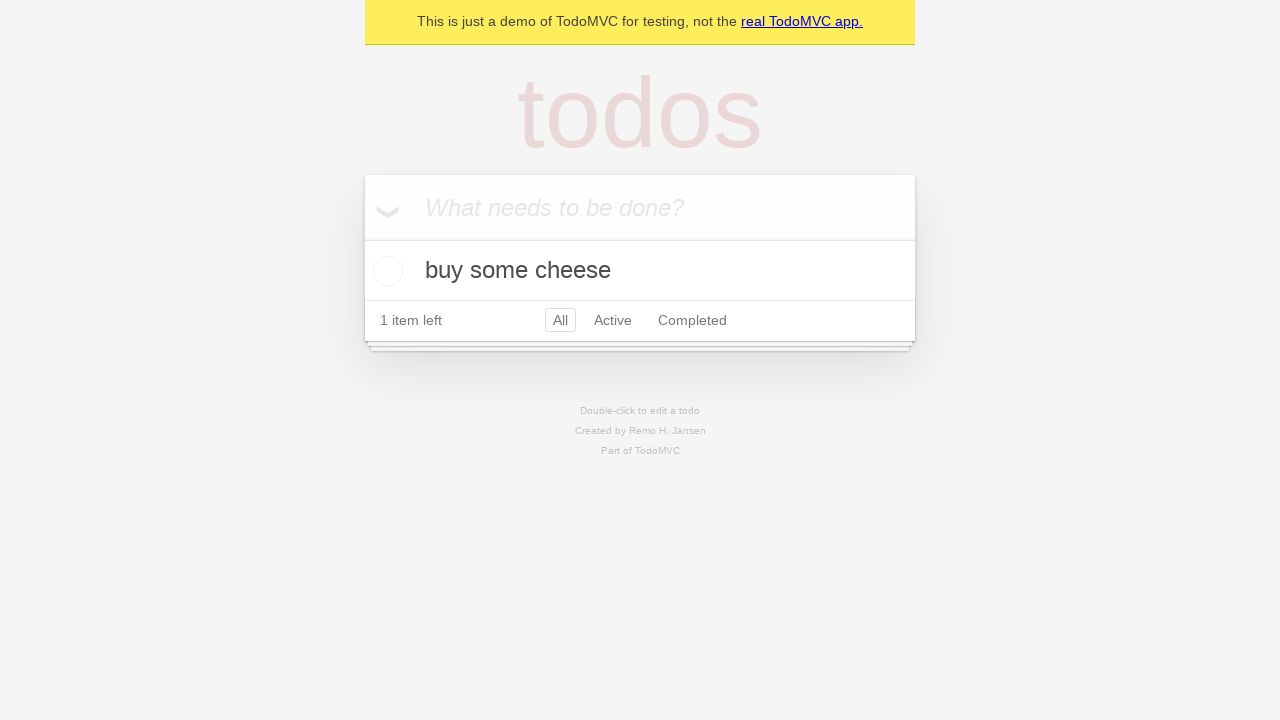

Filled todo input with 'feed the cat' on internal:attr=[placeholder="What needs to be done?"i]
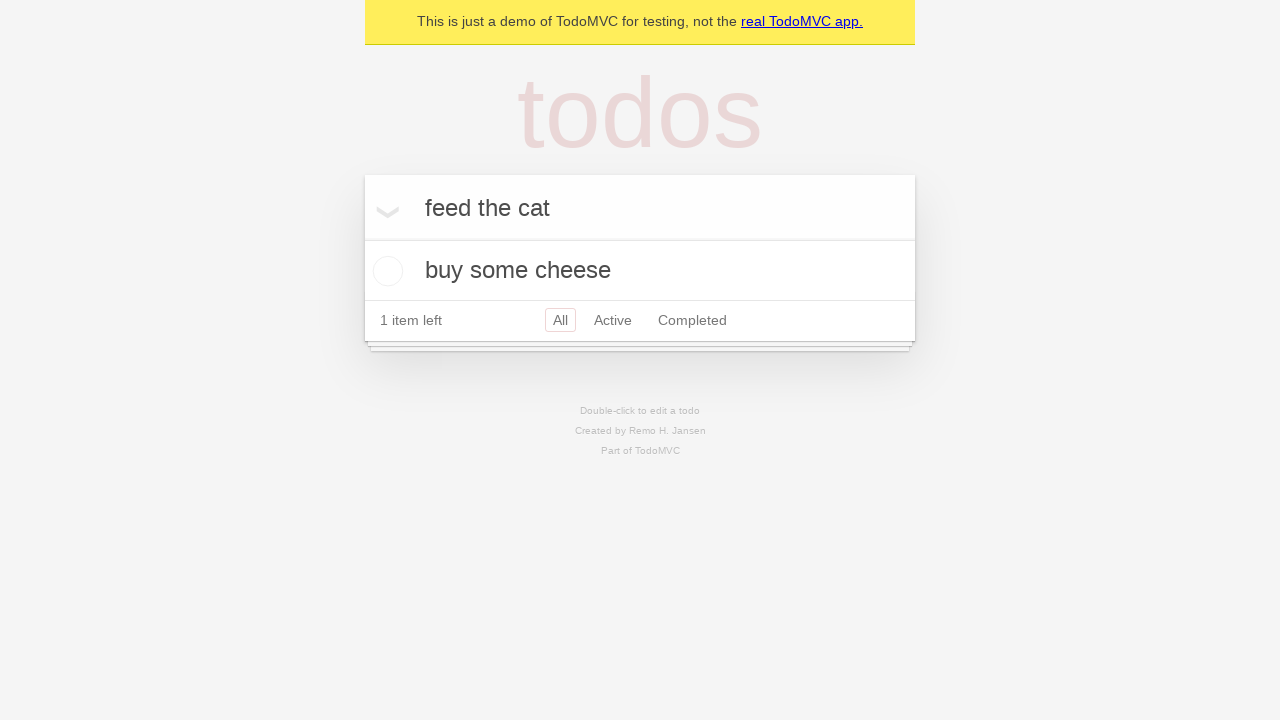

Pressed Enter to create second todo item on internal:attr=[placeholder="What needs to be done?"i]
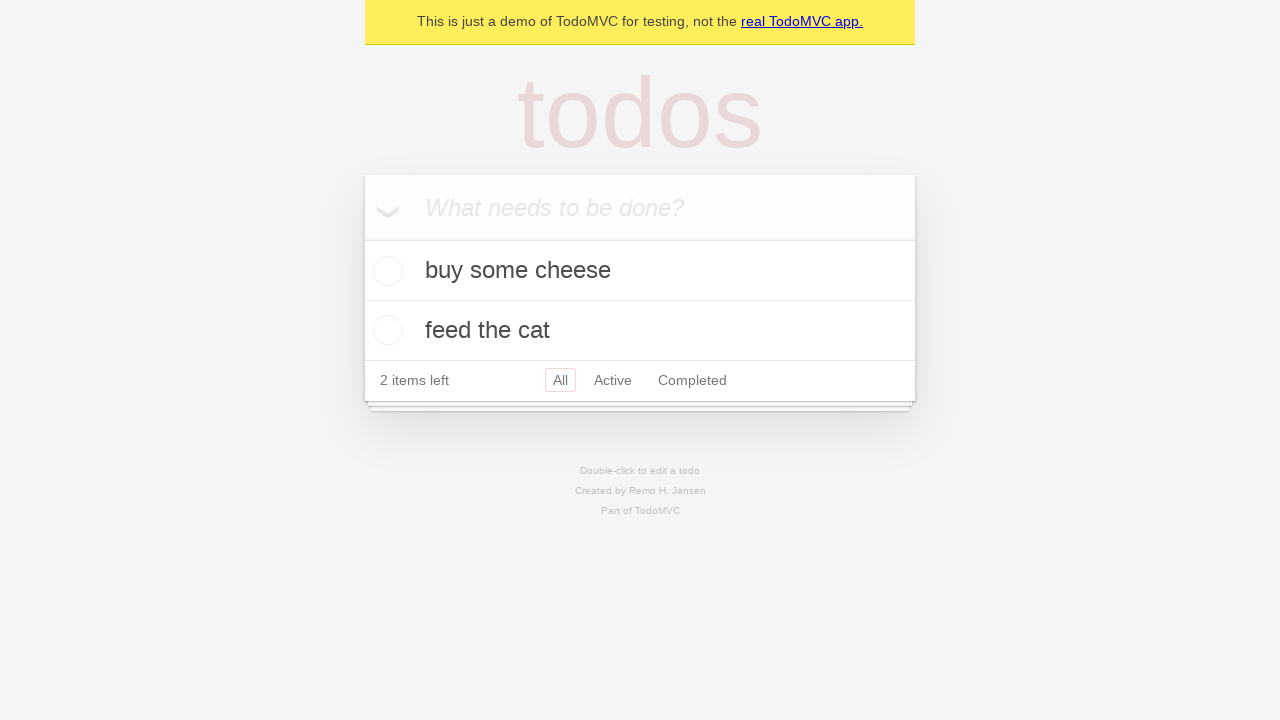

Waited for both todo items to be loaded
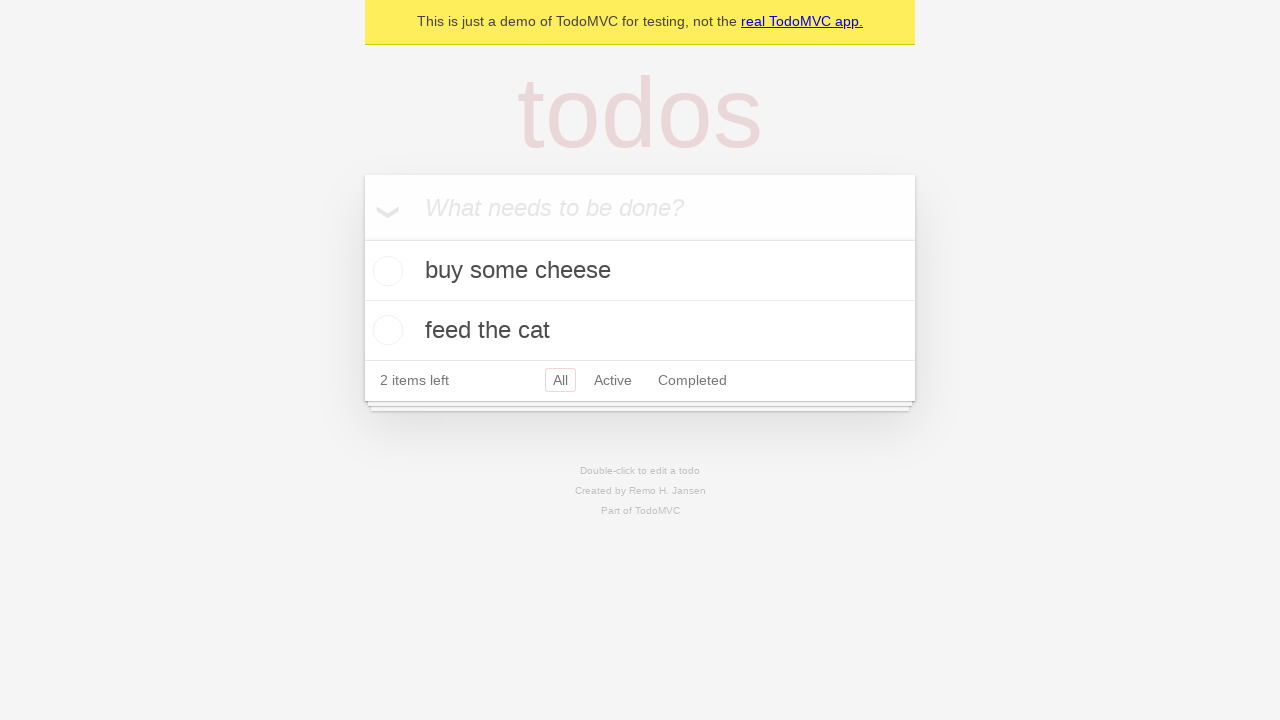

Checked the first todo item to mark it as complete at (385, 271) on internal:testid=[data-testid="todo-item"s] >> nth=0 >> internal:role=checkbox
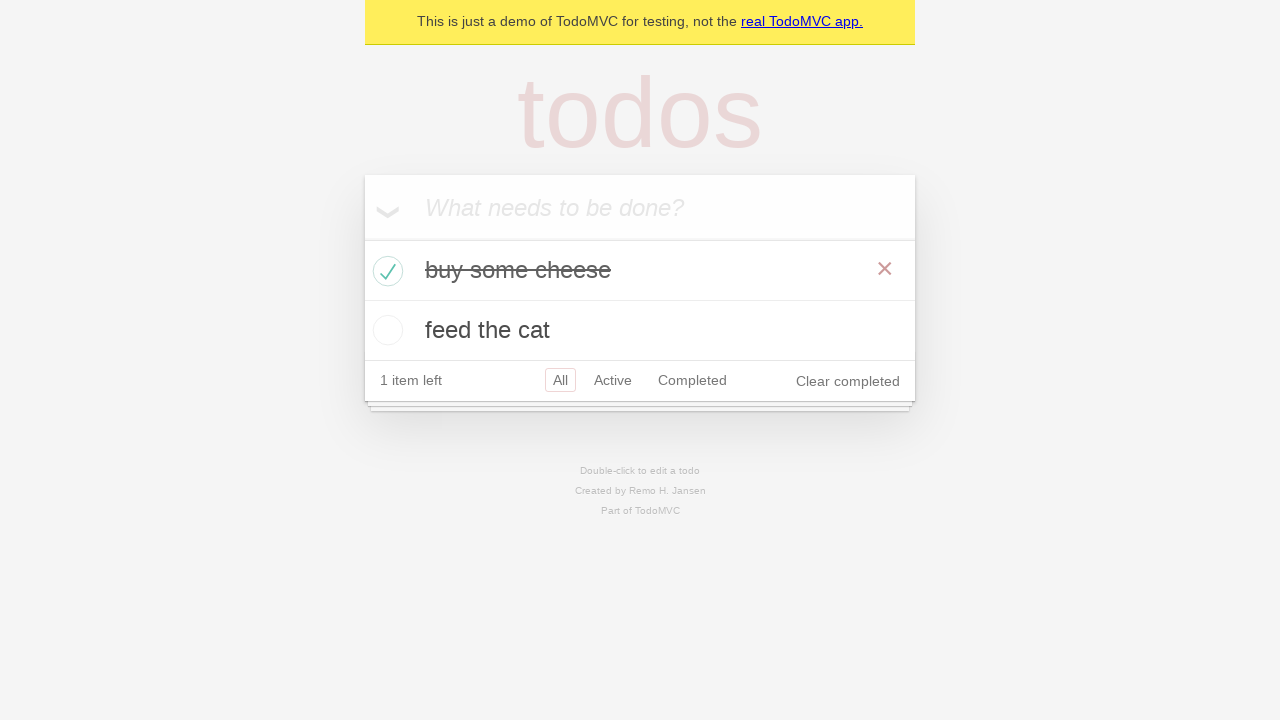

Unchecked the first todo item to un-mark it as complete at (385, 271) on internal:testid=[data-testid="todo-item"s] >> nth=0 >> internal:role=checkbox
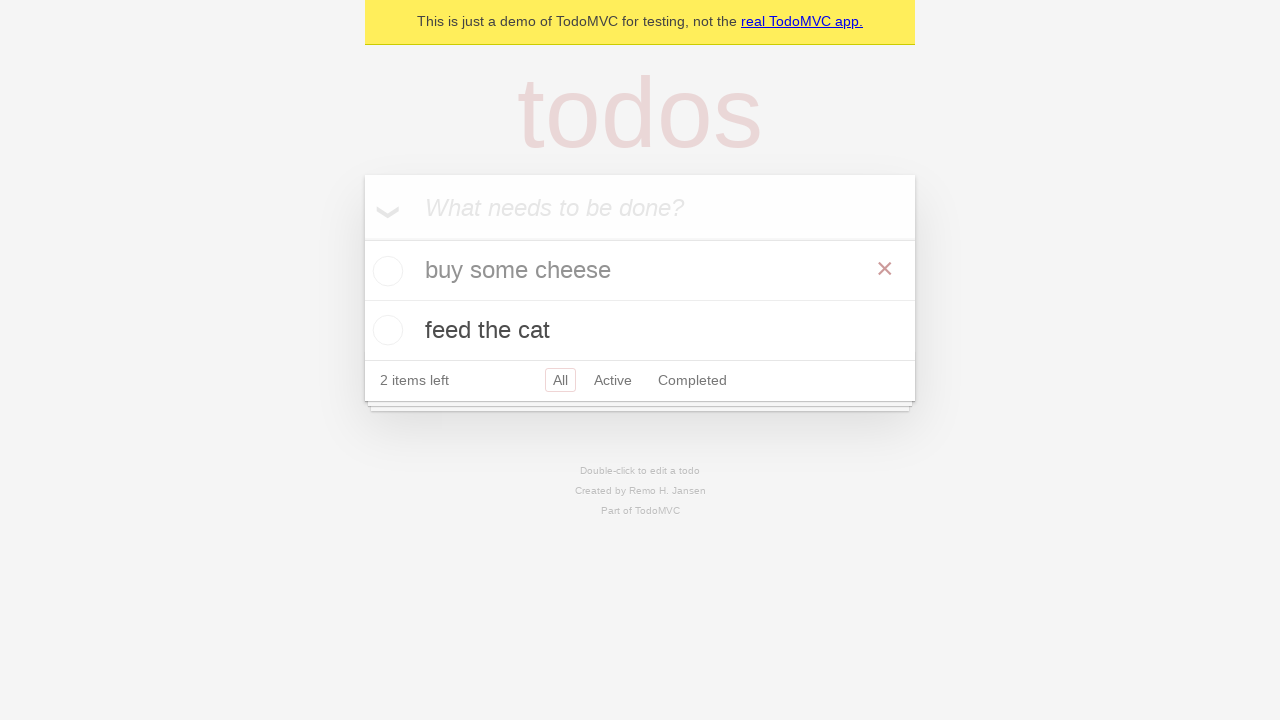

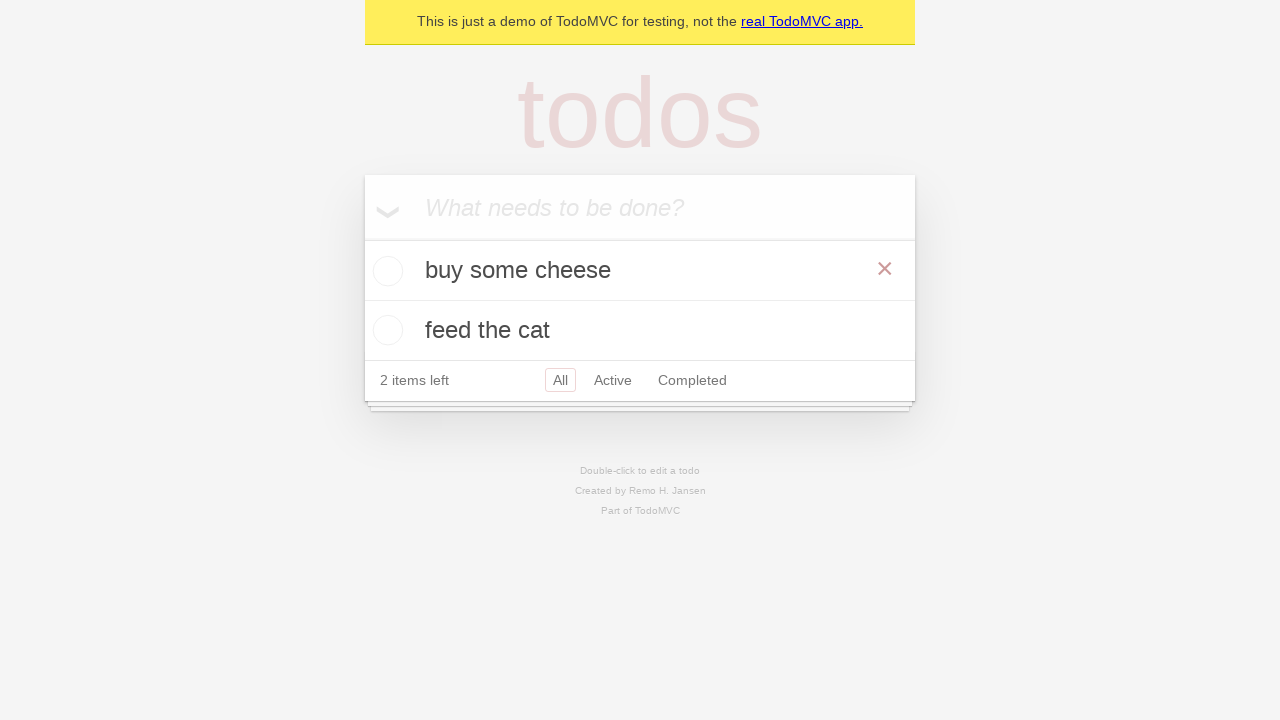